Tests confirmation alert by clicking a button to trigger it, then dismissing the alert with Cancel

Starting URL: https://training-support.net/webelements/alerts

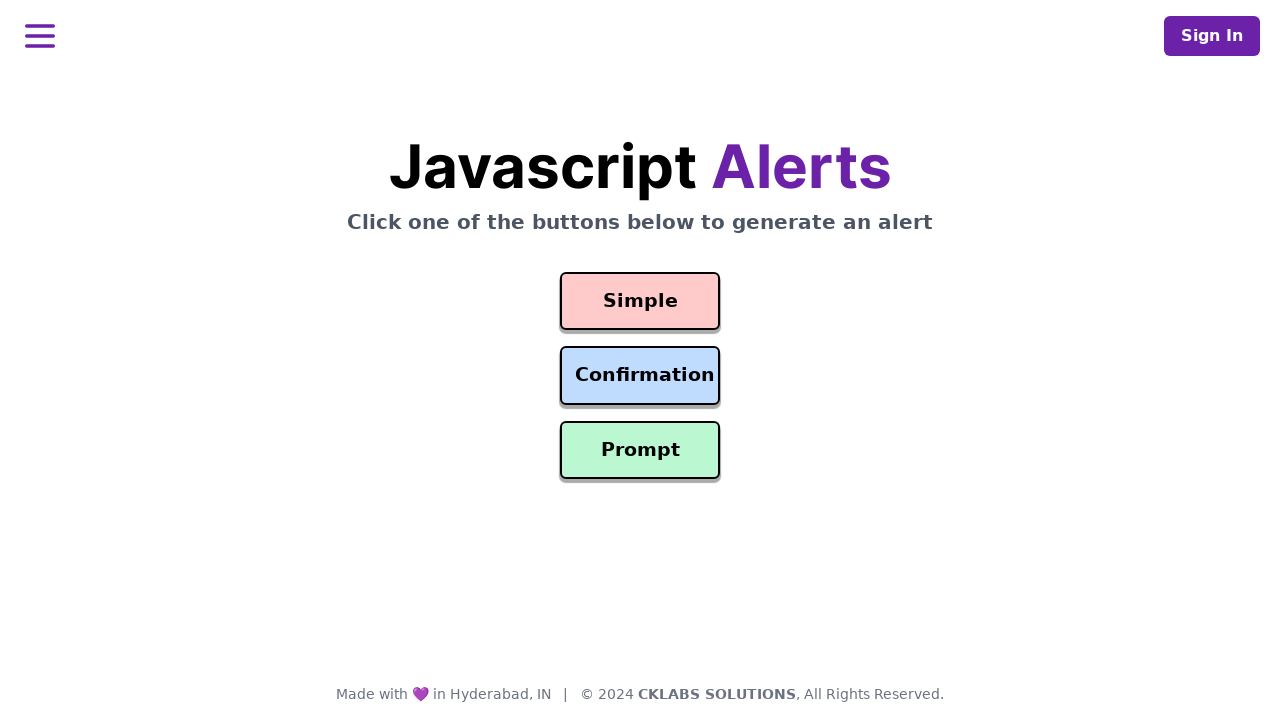

Set up dialog handler to dismiss alerts
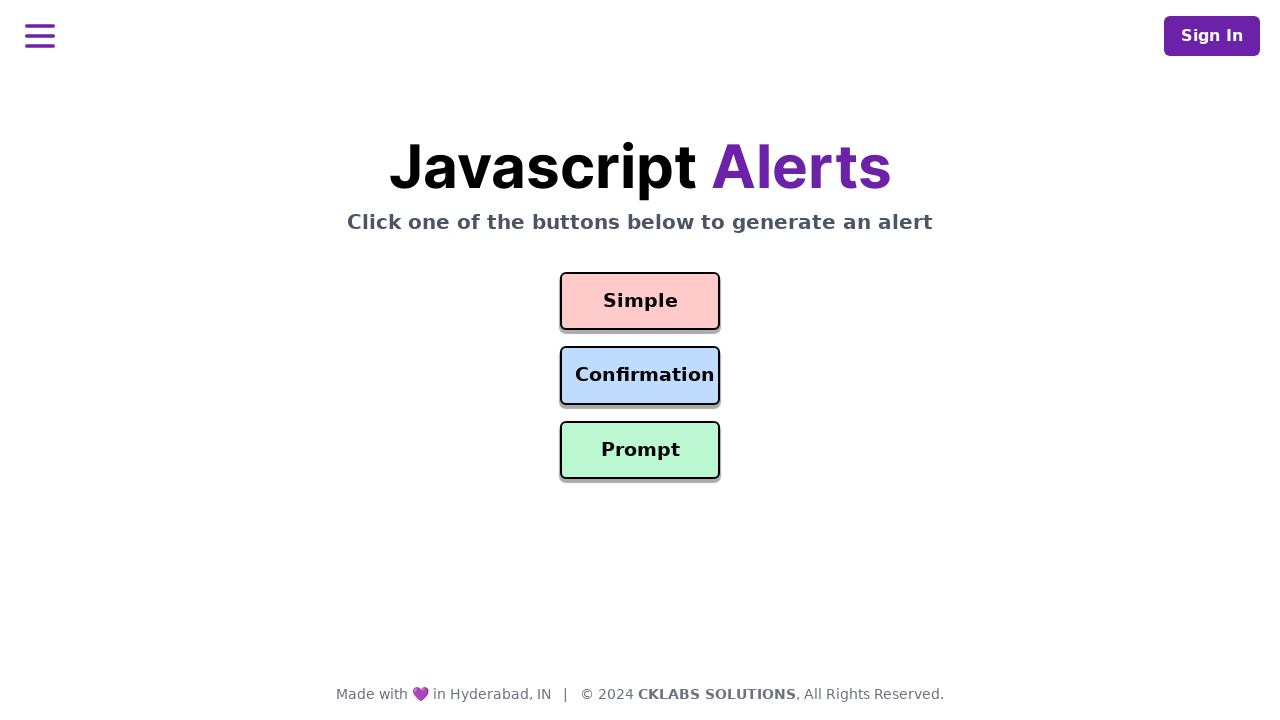

Clicked the Confirmation Alert button at (640, 376) on #confirmation
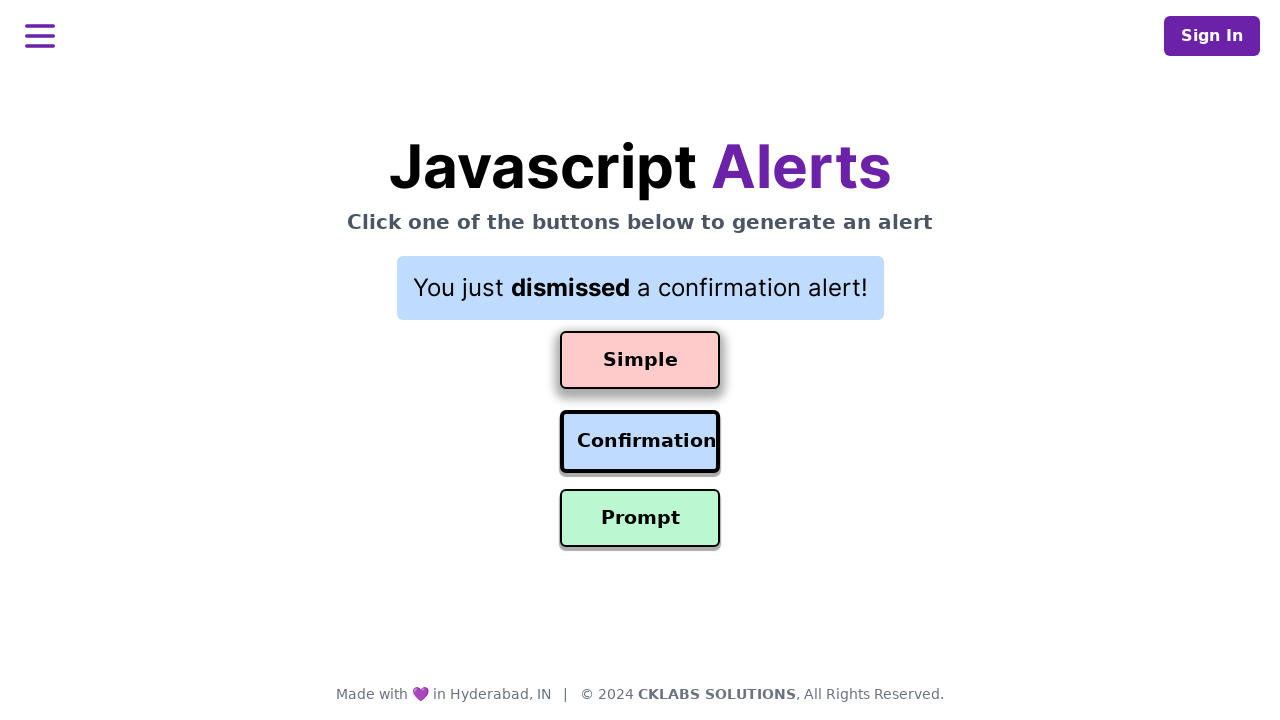

Confirmation alert dismissed with Cancel and result text updated
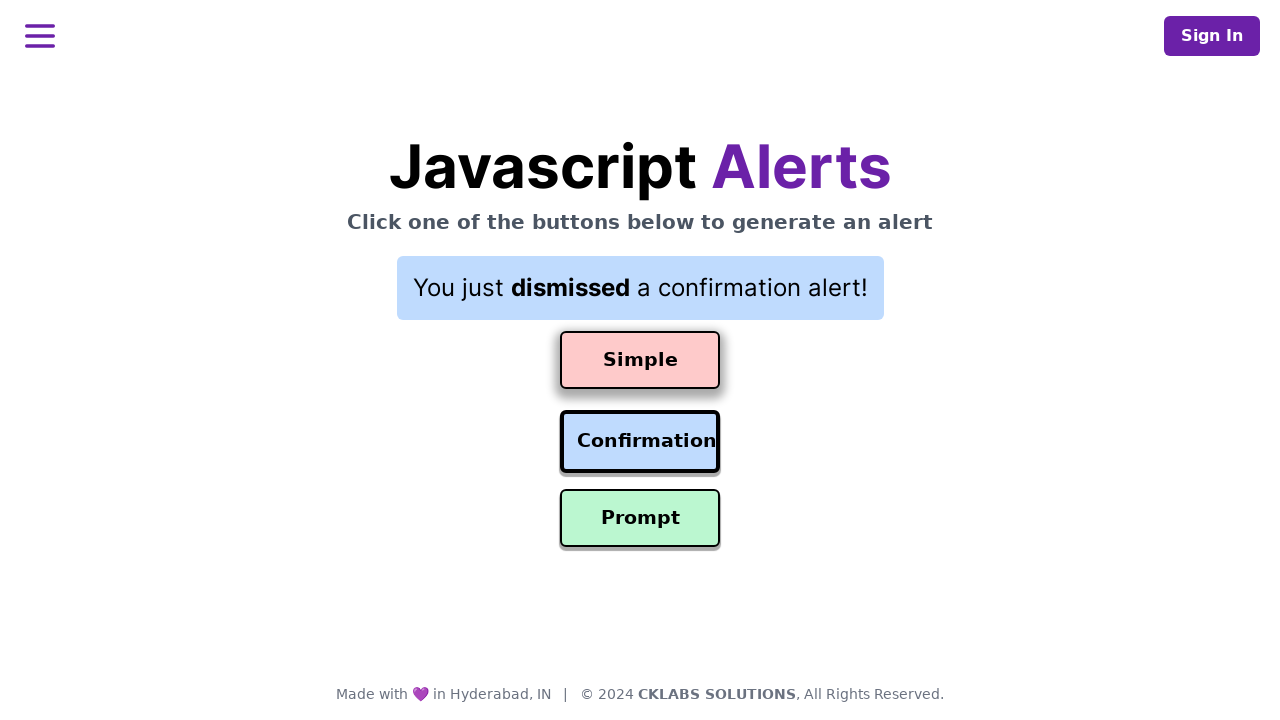

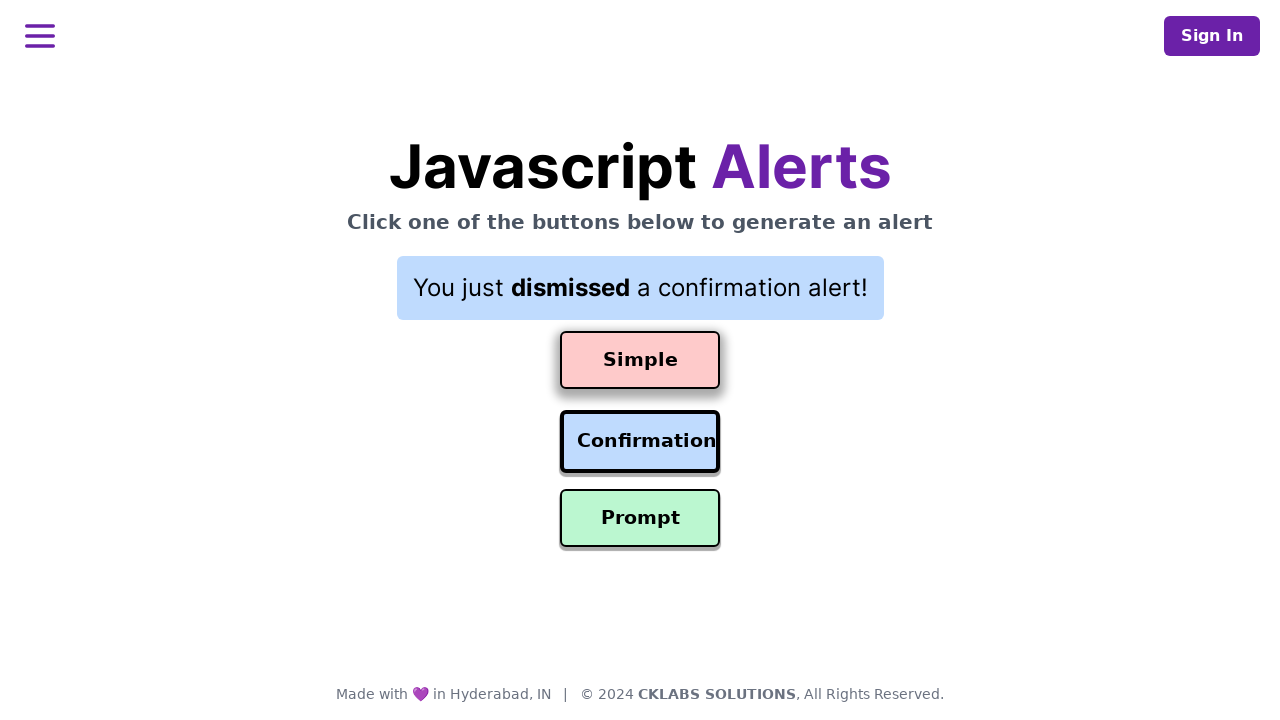